Tests that the complete all checkbox updates its state when individual items are completed or cleared.

Starting URL: https://demo.playwright.dev/todomvc

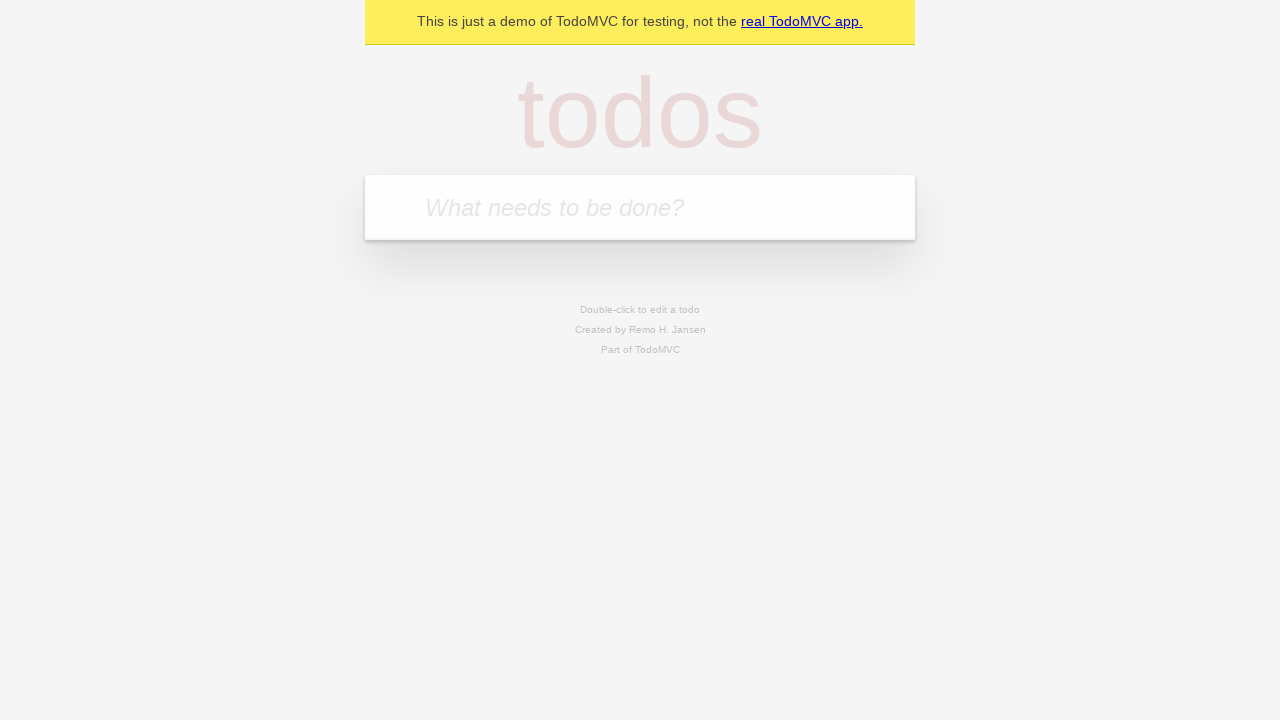

Filled todo input with 'buy some cheese' on internal:attr=[placeholder="What needs to be done?"i]
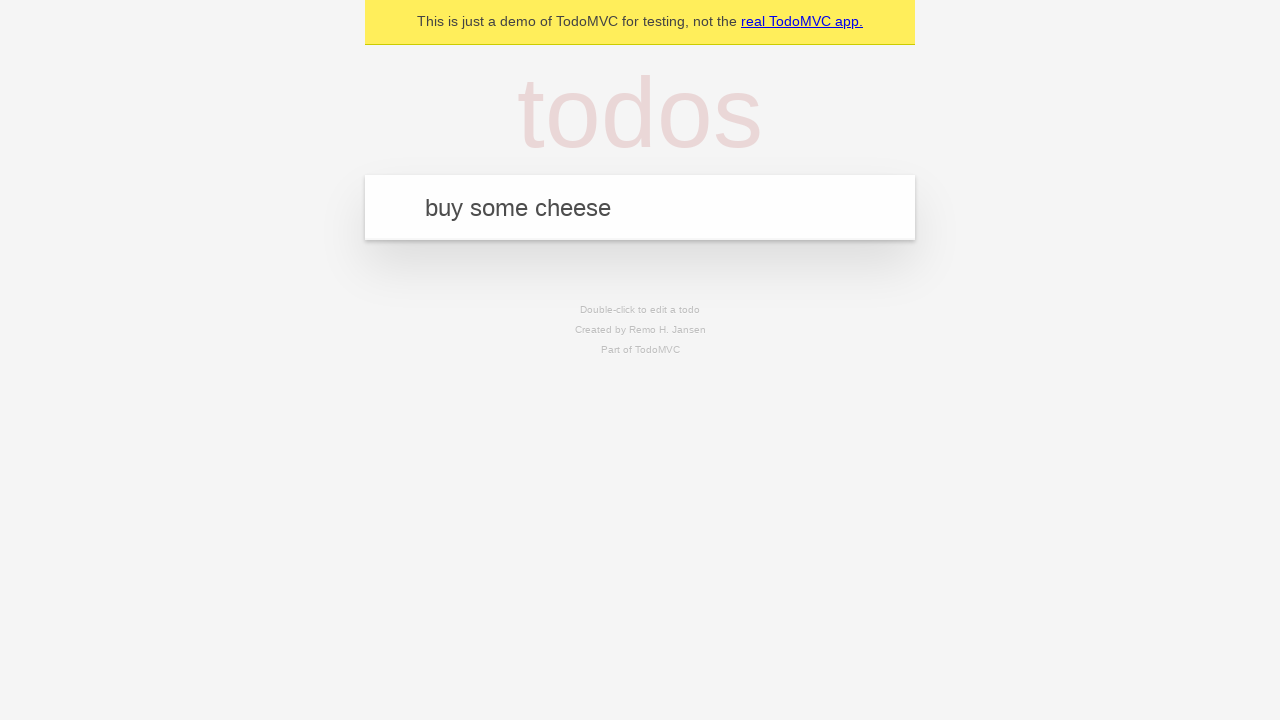

Pressed Enter to create first todo on internal:attr=[placeholder="What needs to be done?"i]
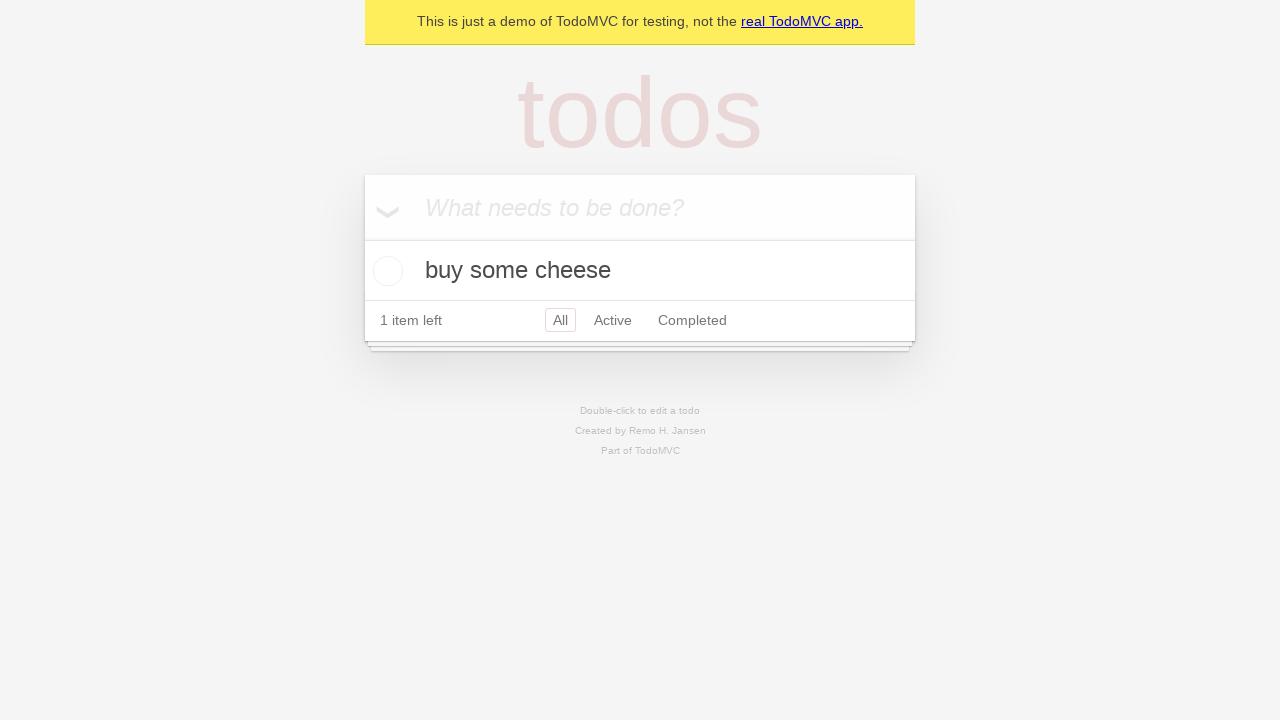

Filled todo input with 'feed the cat' on internal:attr=[placeholder="What needs to be done?"i]
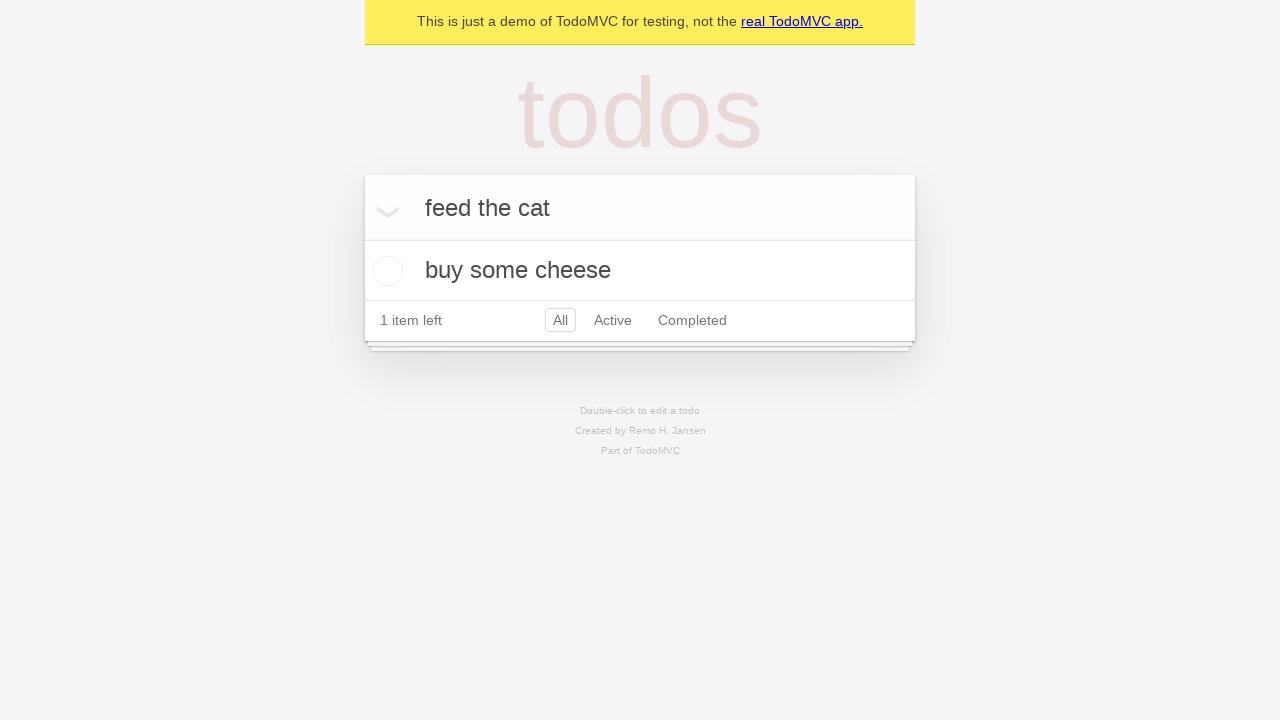

Pressed Enter to create second todo on internal:attr=[placeholder="What needs to be done?"i]
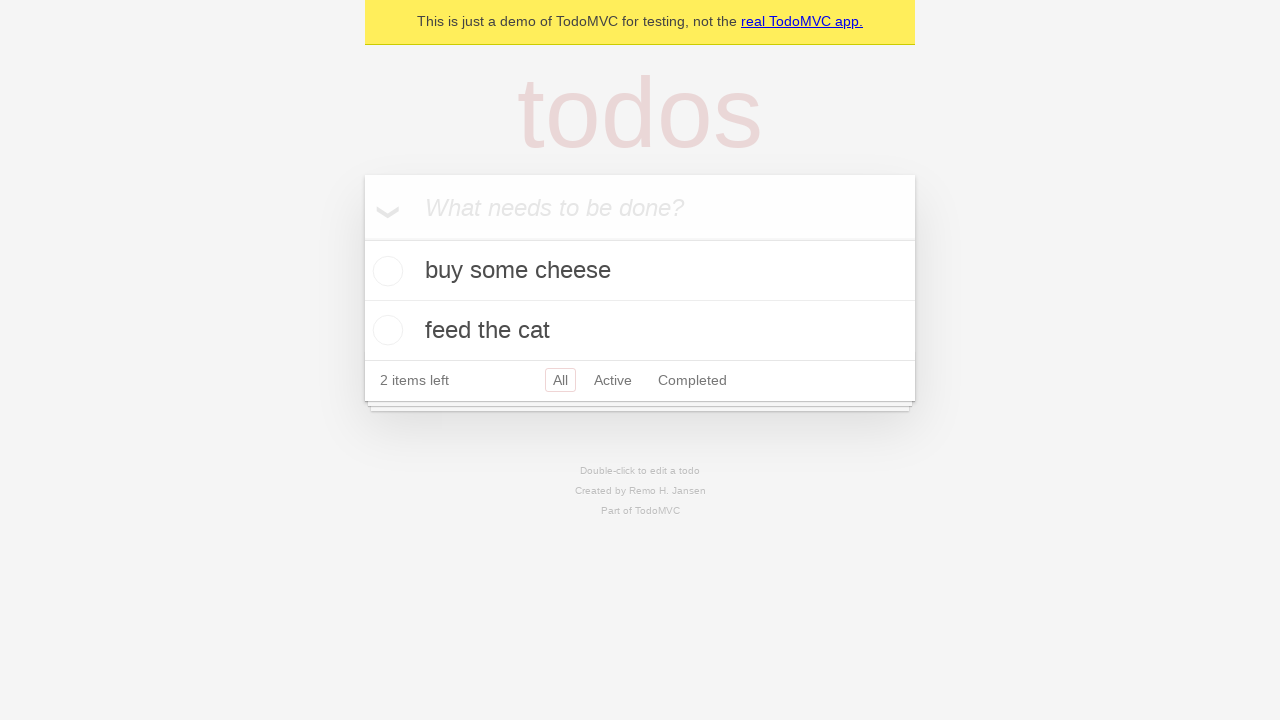

Filled todo input with 'book a doctors appointment' on internal:attr=[placeholder="What needs to be done?"i]
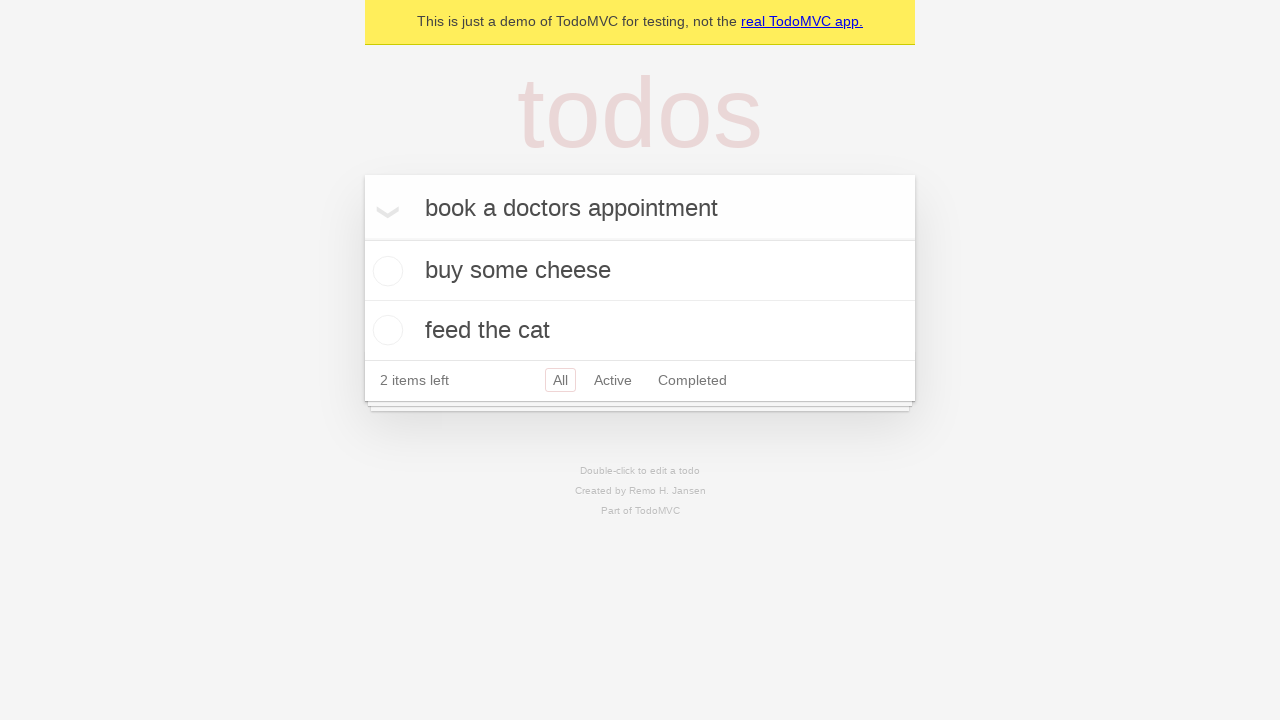

Pressed Enter to create third todo on internal:attr=[placeholder="What needs to be done?"i]
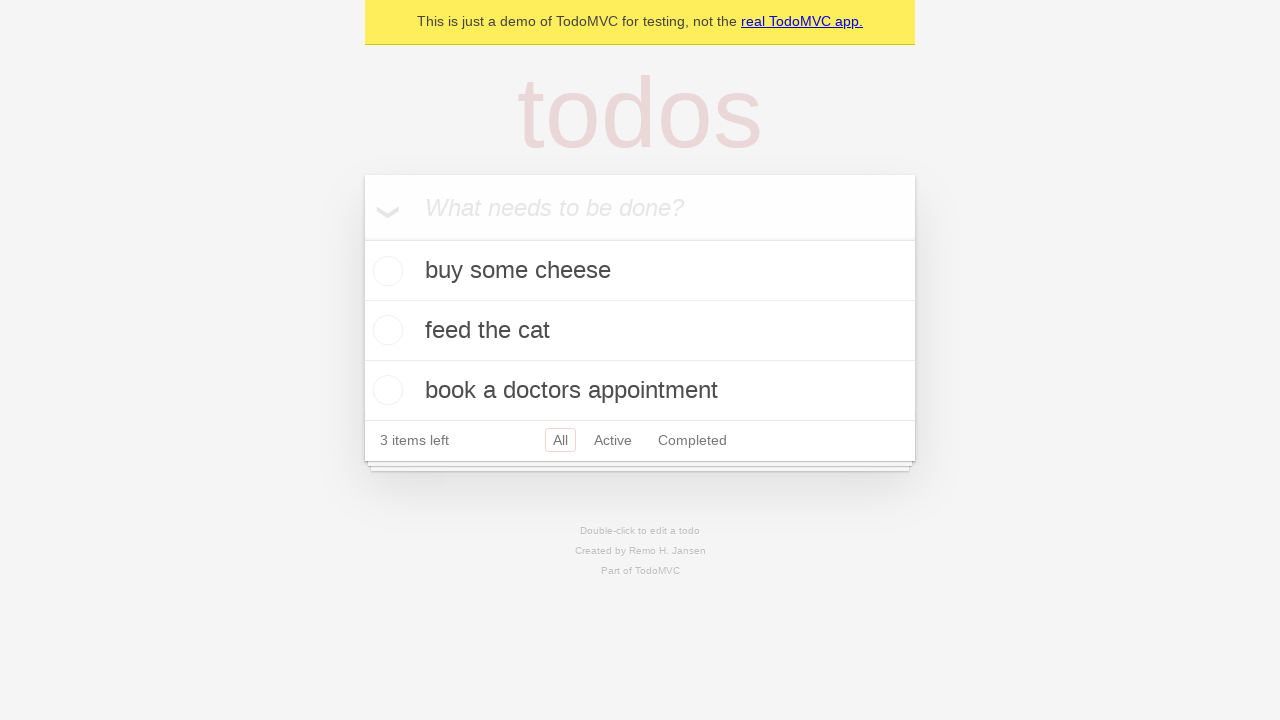

Waited for all 3 todos to be created
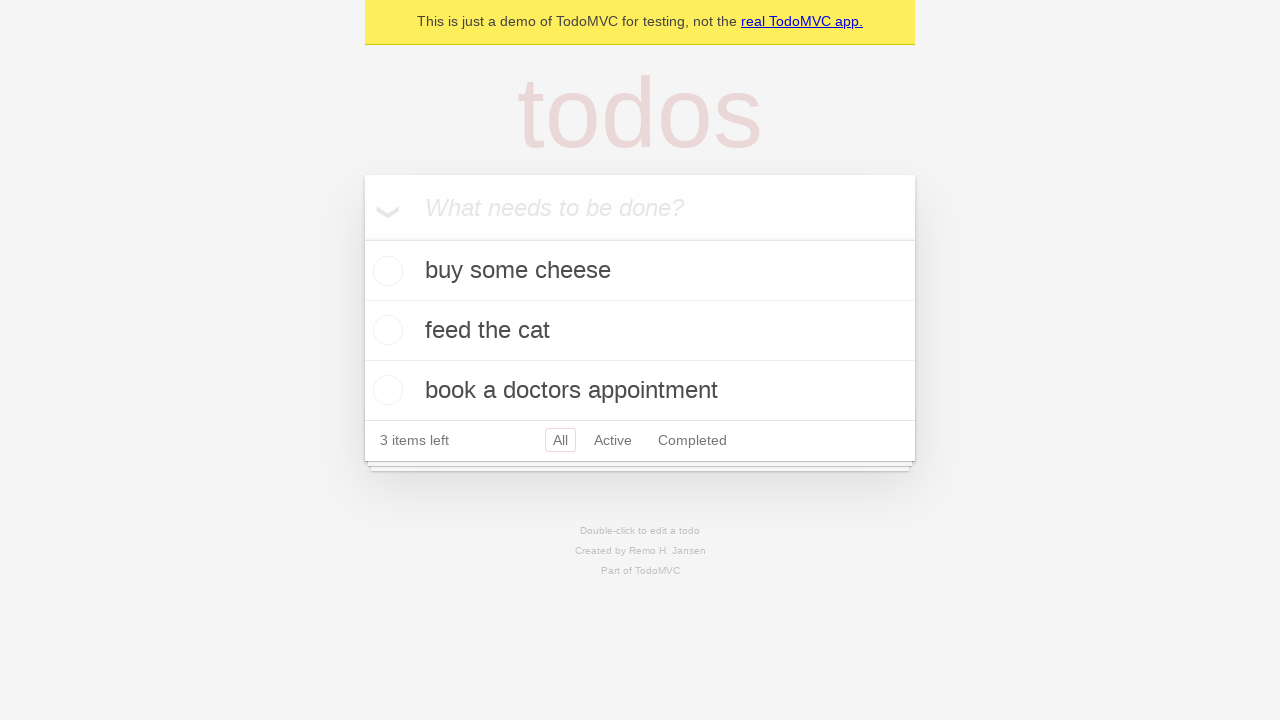

Checked 'Mark all as complete' checkbox at (362, 238) on internal:label="Mark all as complete"i
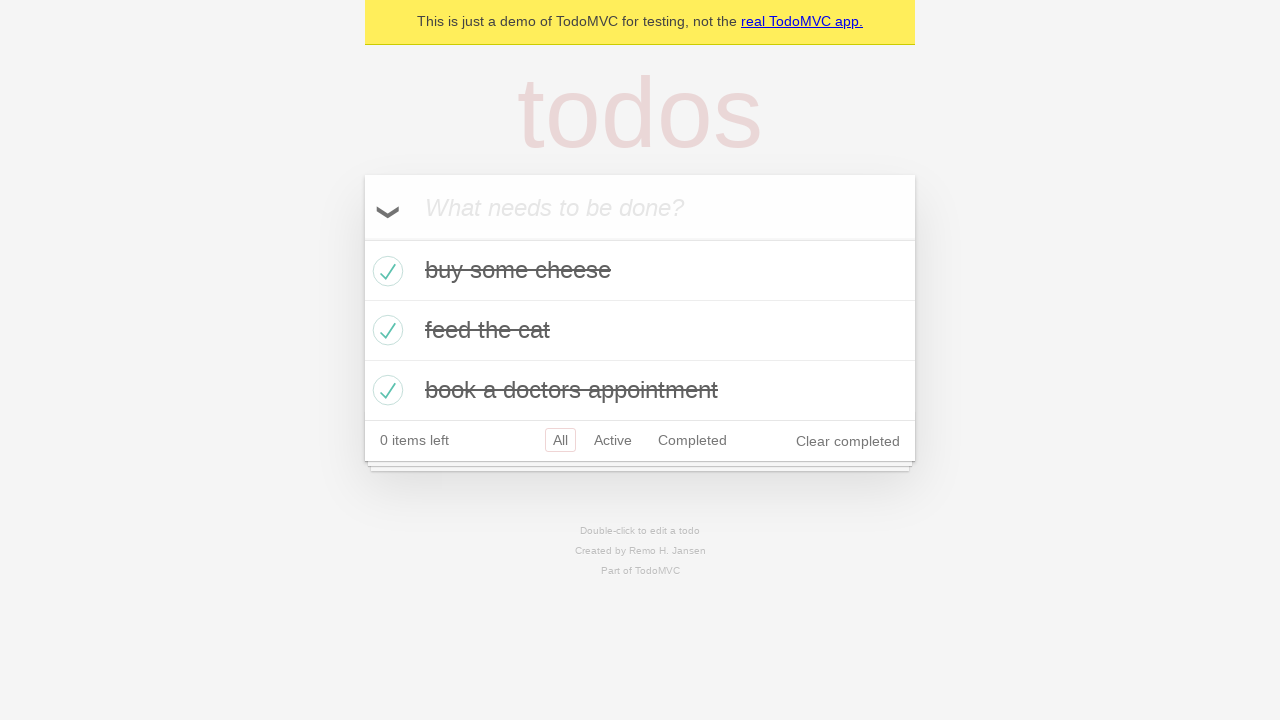

Unchecked the first todo item at (385, 271) on internal:testid=[data-testid="todo-item"s] >> nth=0 >> internal:role=checkbox
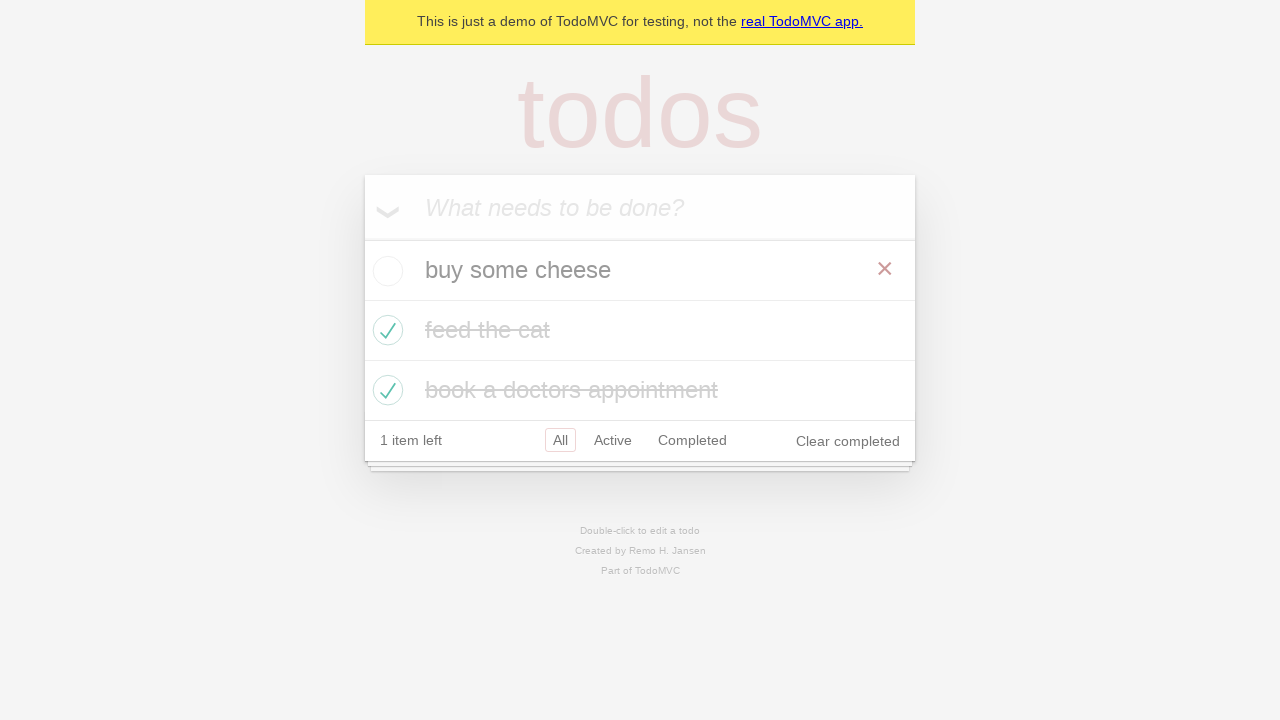

Re-checked the first todo item at (385, 271) on internal:testid=[data-testid="todo-item"s] >> nth=0 >> internal:role=checkbox
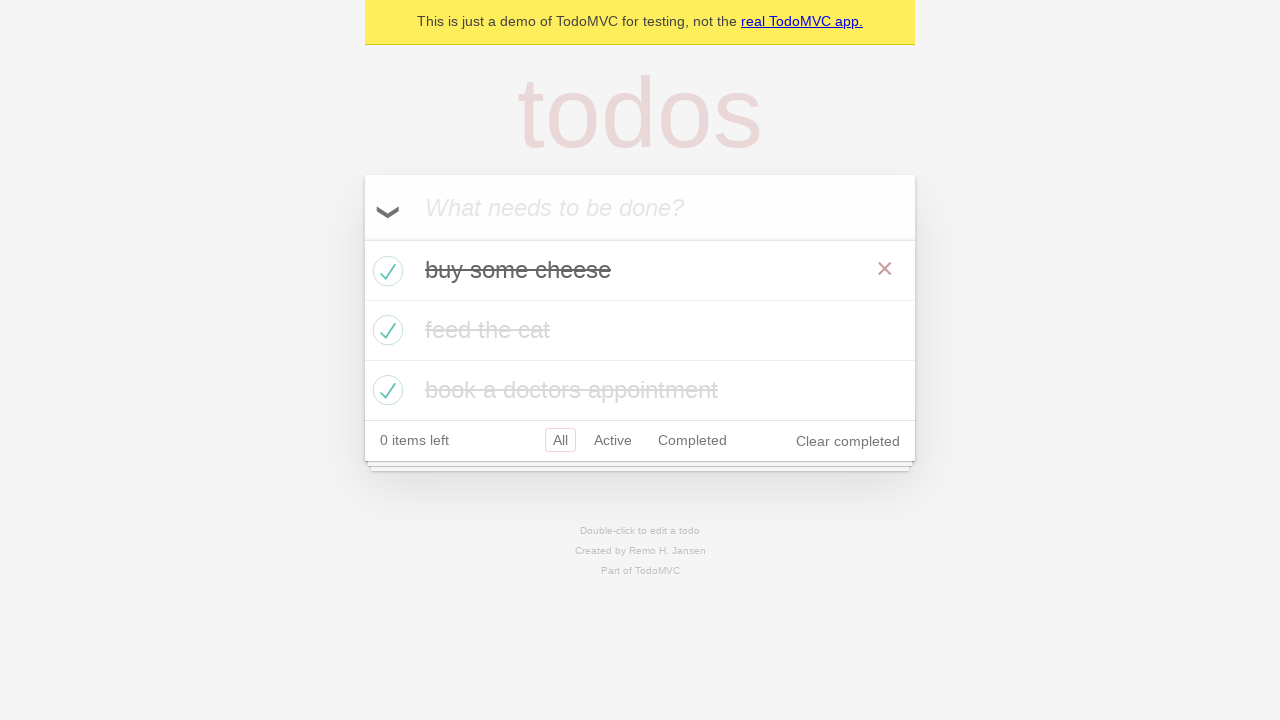

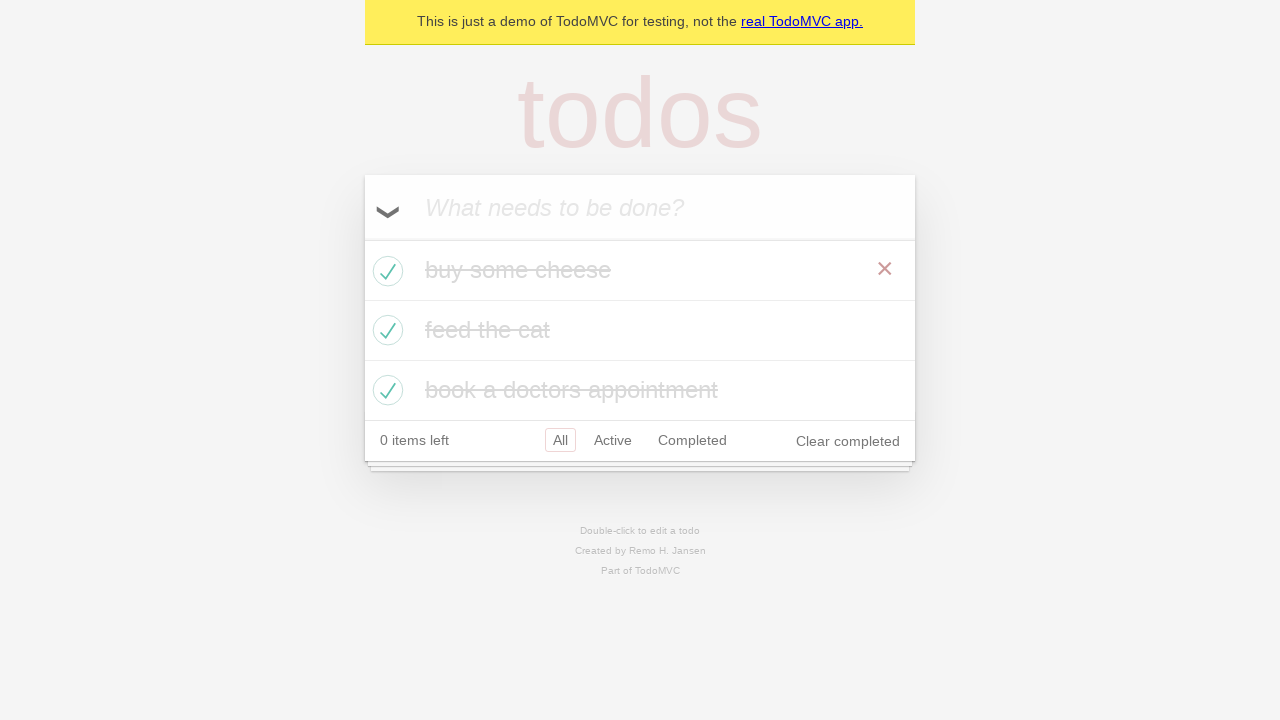